Tests drag and drop functionality by dragging a source element onto a target element

Starting URL: https://crossbrowsertesting.github.io/drag-and-drop

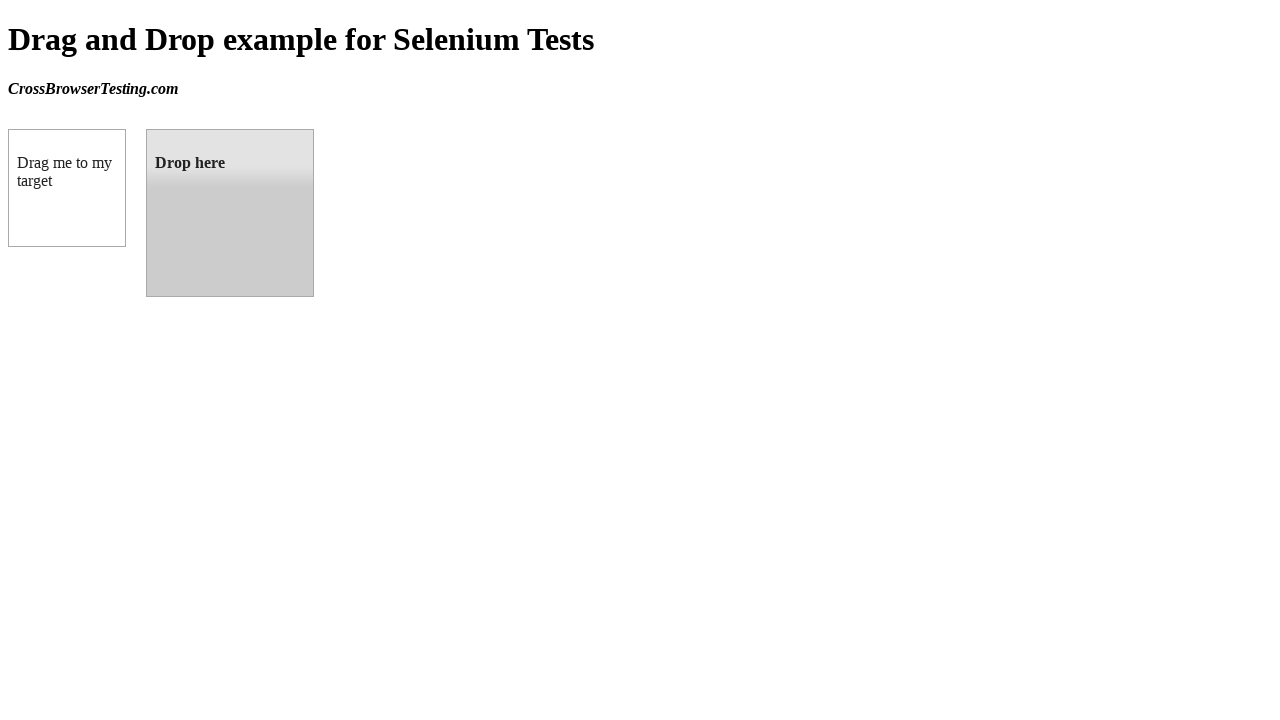

Located draggable source element (box A)
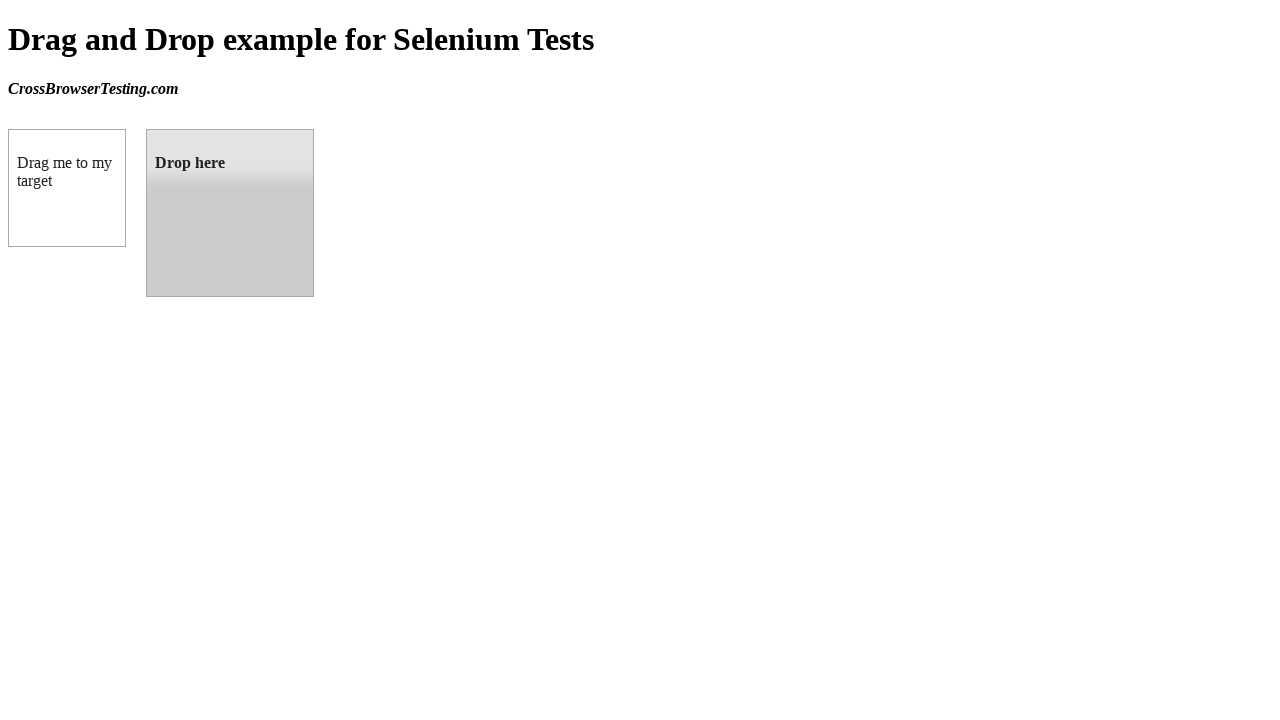

Located droppable target element (box B)
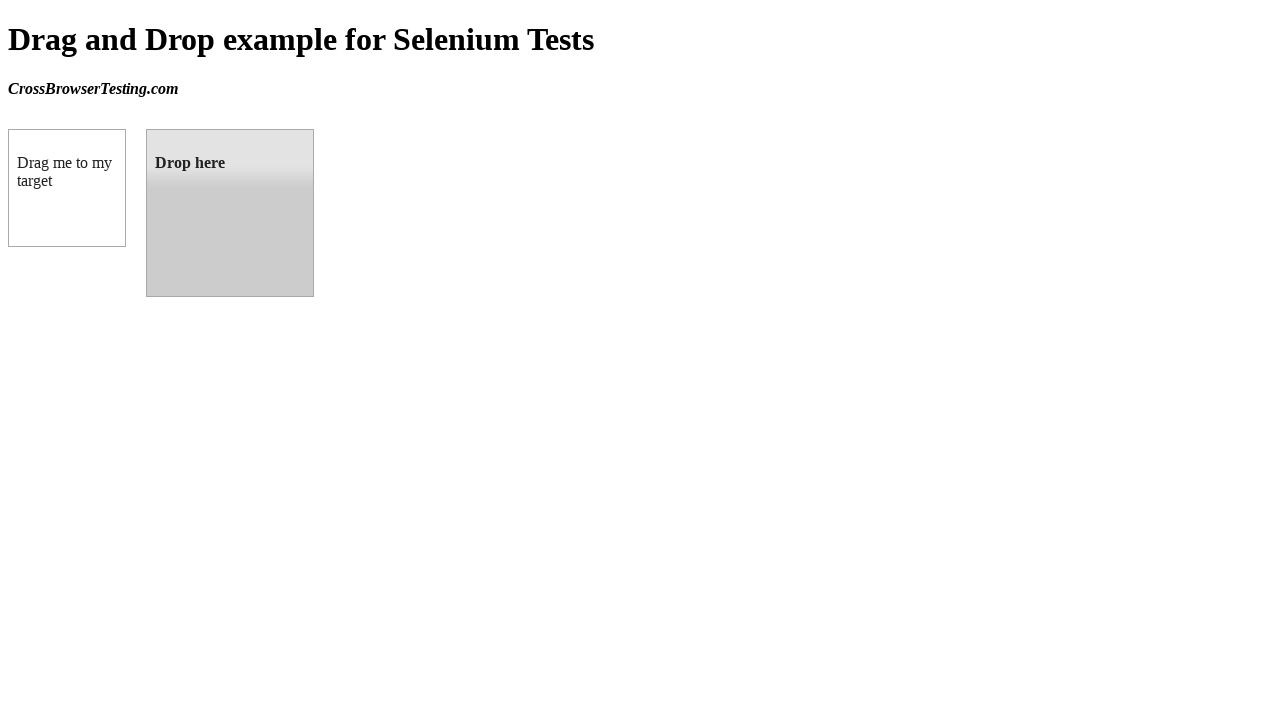

Dragged source element onto target element at (230, 213)
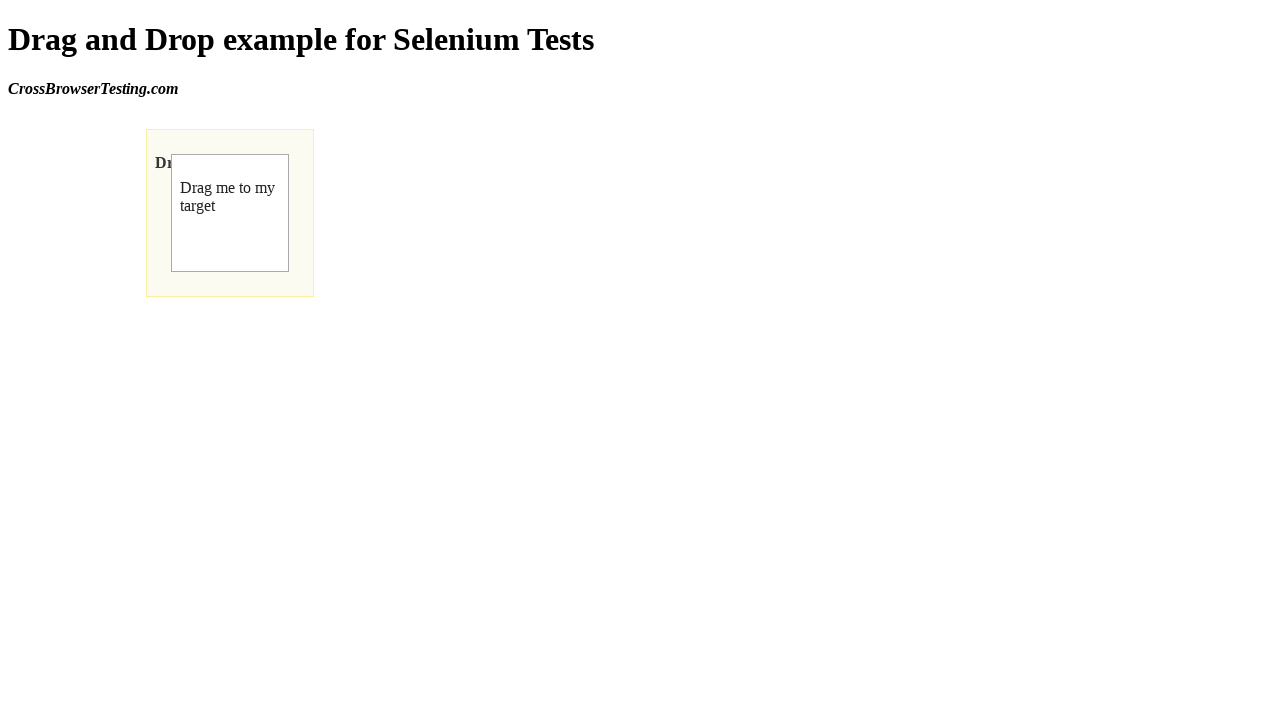

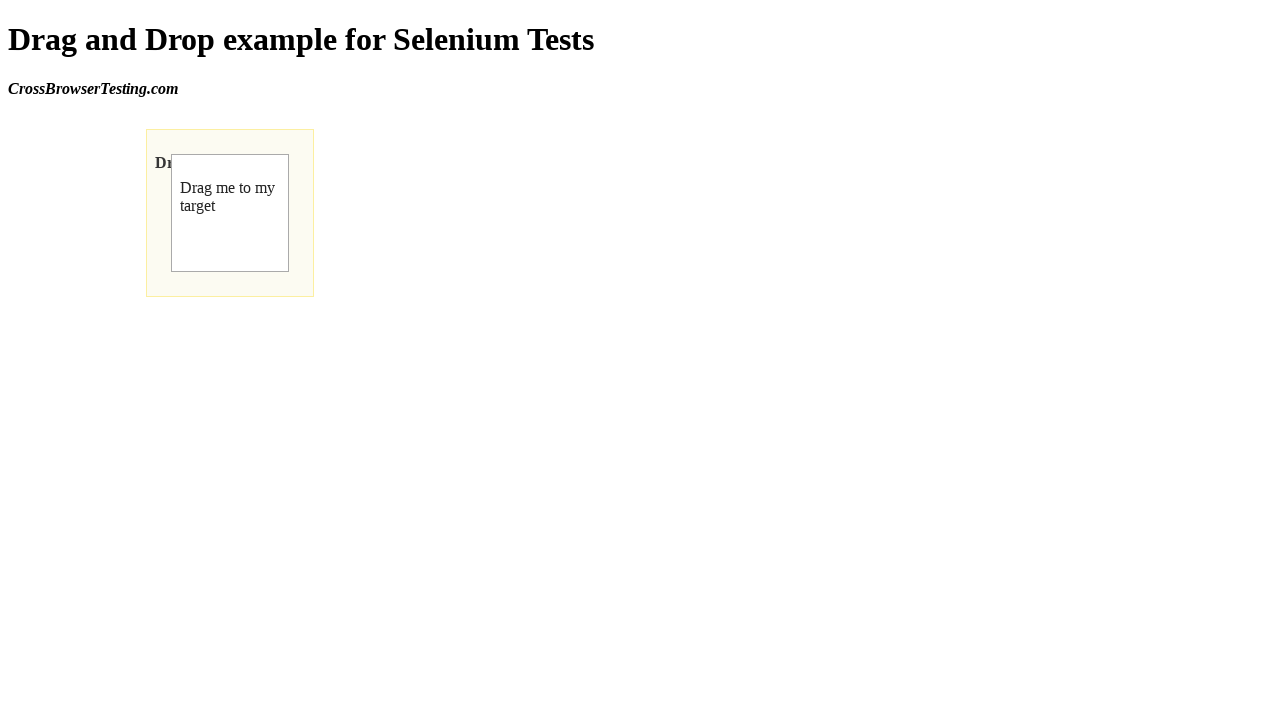